Tests dynamic dropdown functionality for flight booking by selecting departure city (Chennai) and arrival city (Bangalore) from cascading dropdowns

Starting URL: https://rahulshettyacademy.com/dropdownsPractise/

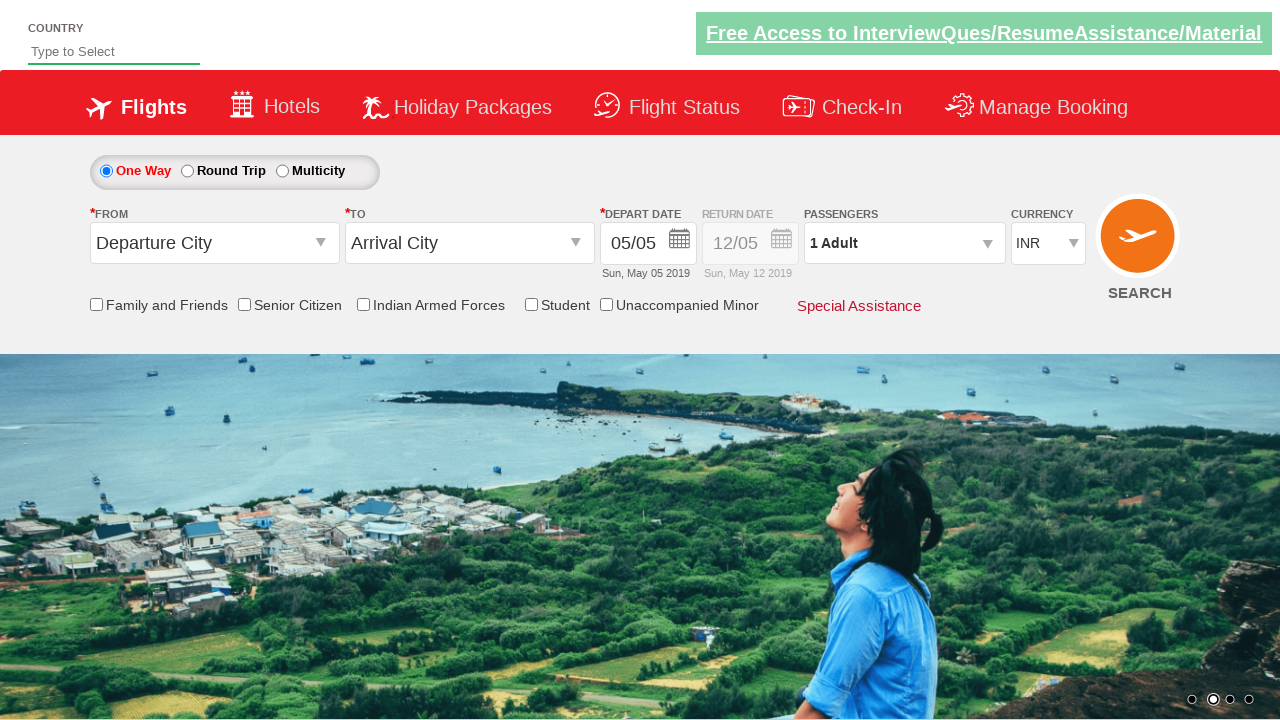

Clicked on departure city dropdown at (214, 243) on #ctl00_mainContent_ddl_originStation1_CTXT
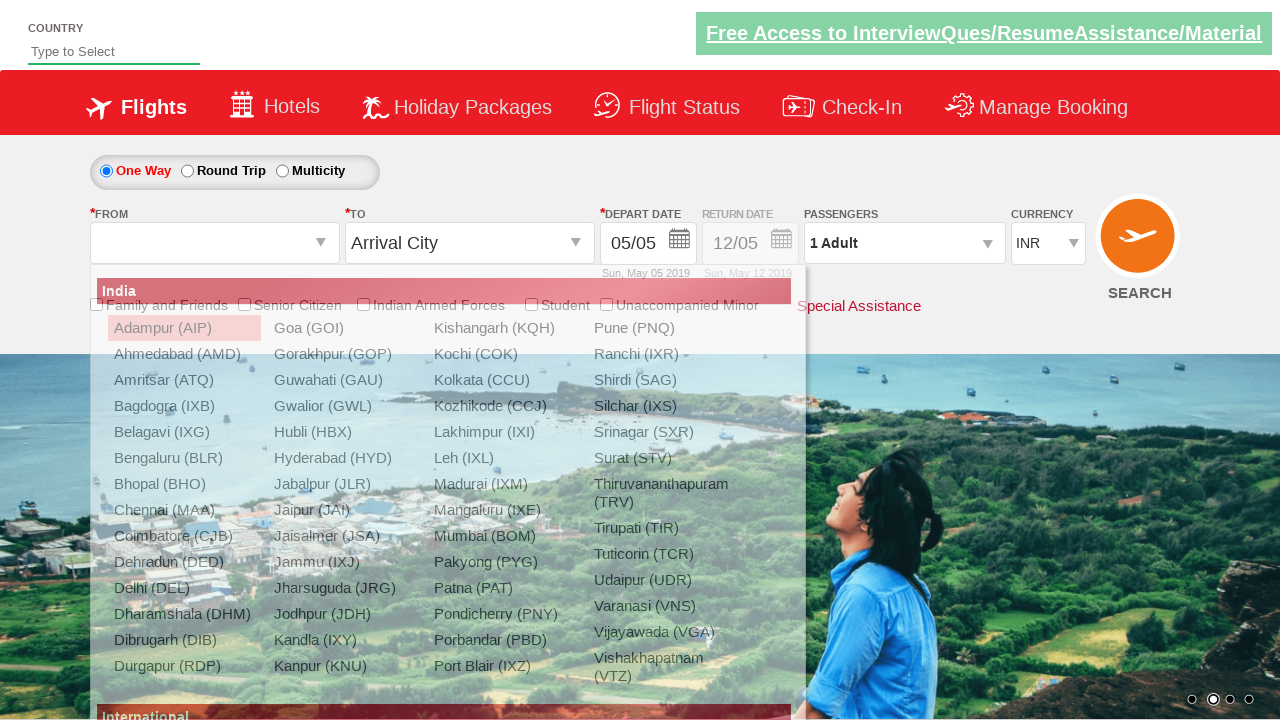

Waited for Chennai (MAA) option to appear in departure dropdown
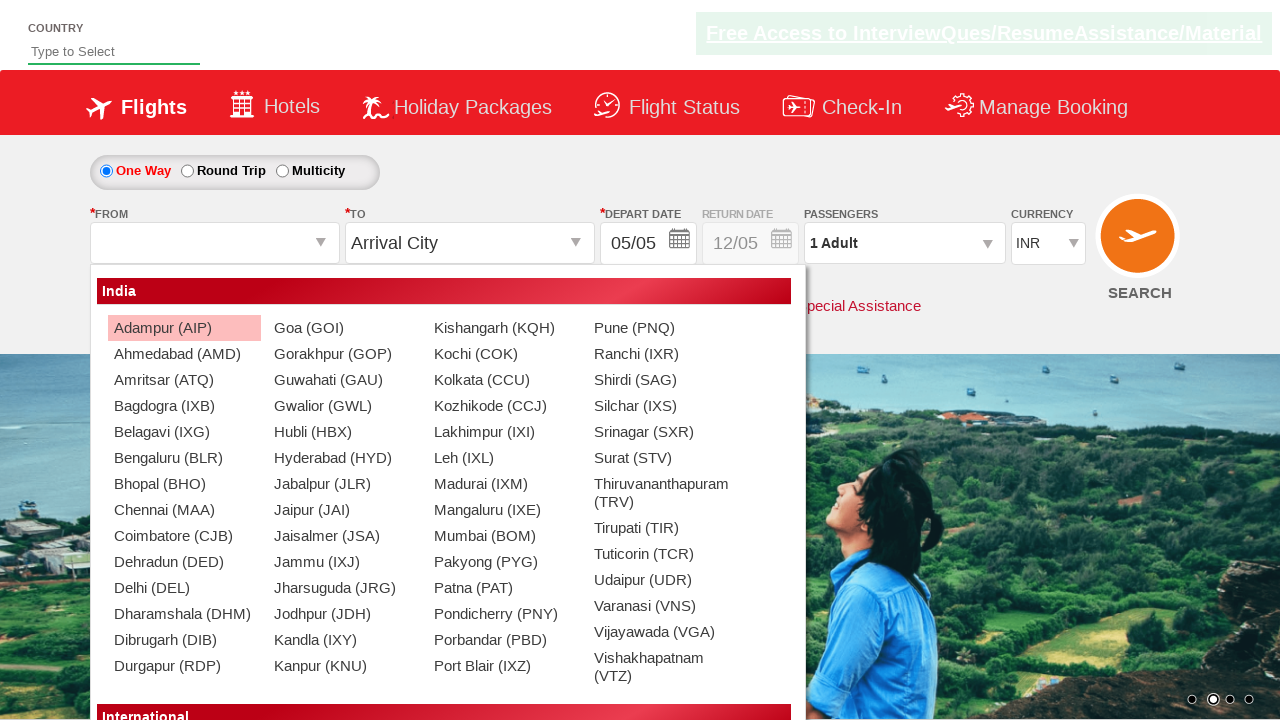

Selected Chennai (MAA) as departure city at (184, 510) on xpath=//a[@value='MAA']
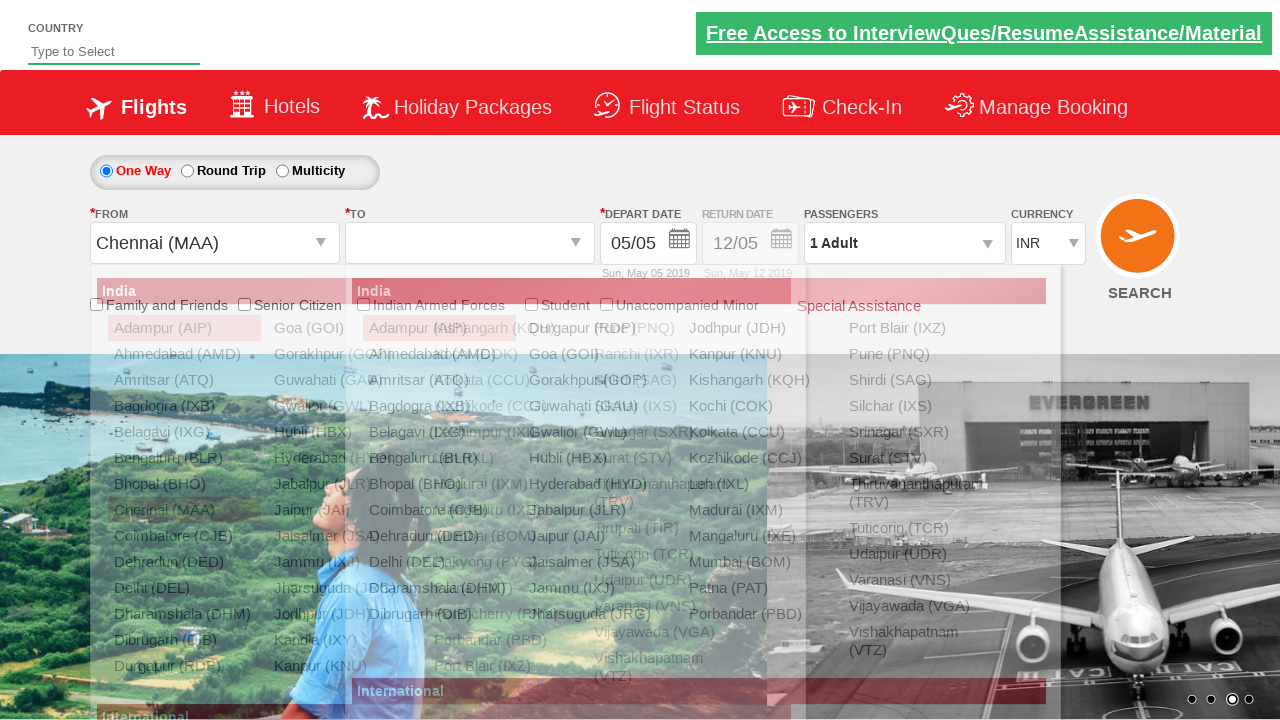

Clicked on arrival city dropdown at (470, 243) on #ctl00_mainContent_ddl_destinationStation1_CTXT
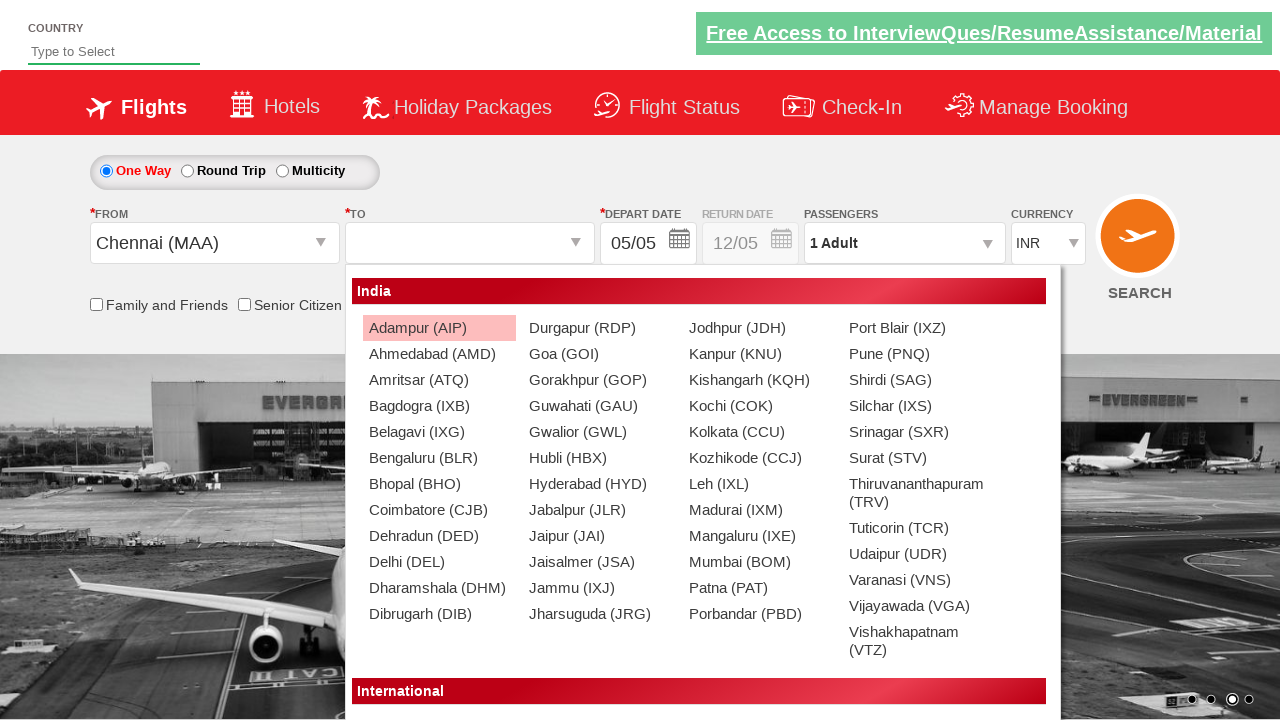

Waited for Bangalore (BLR) option to appear in arrival dropdown
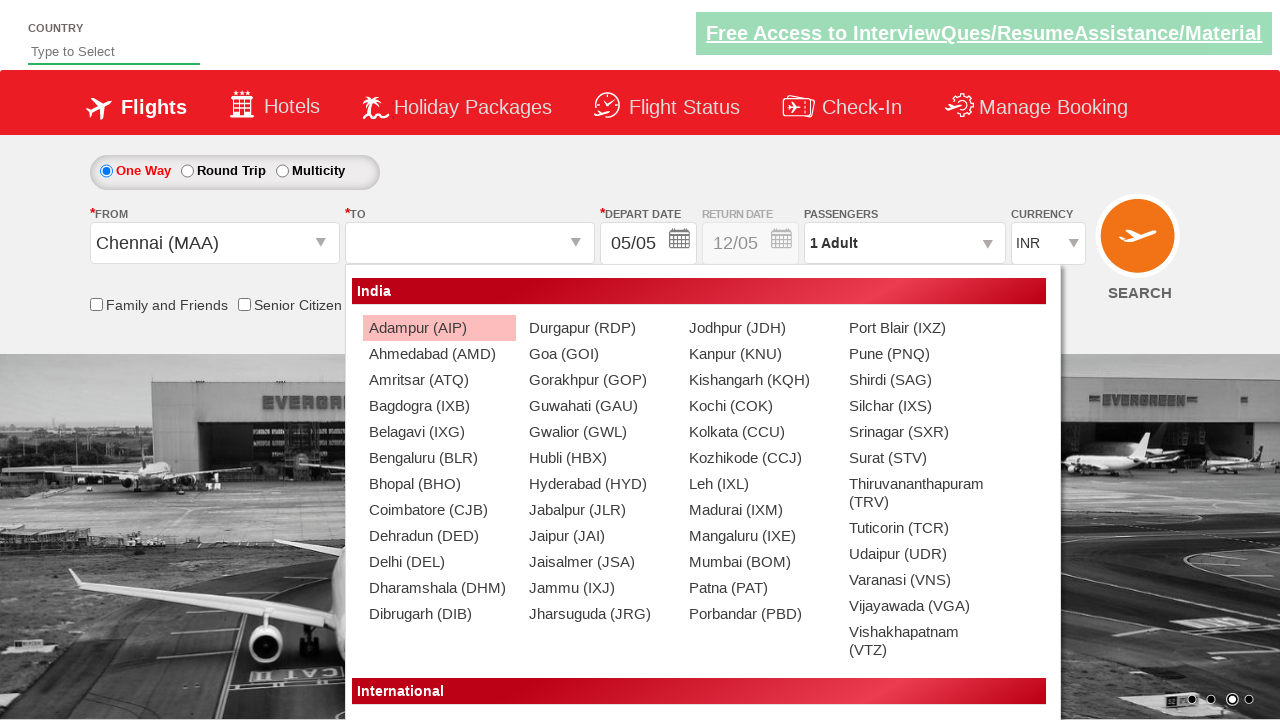

Selected Bangalore (BLR) as arrival city at (439, 458) on xpath=//div[@id='glsctl00_mainContent_ddl_destinationStation1_CTNR']//a[@value='
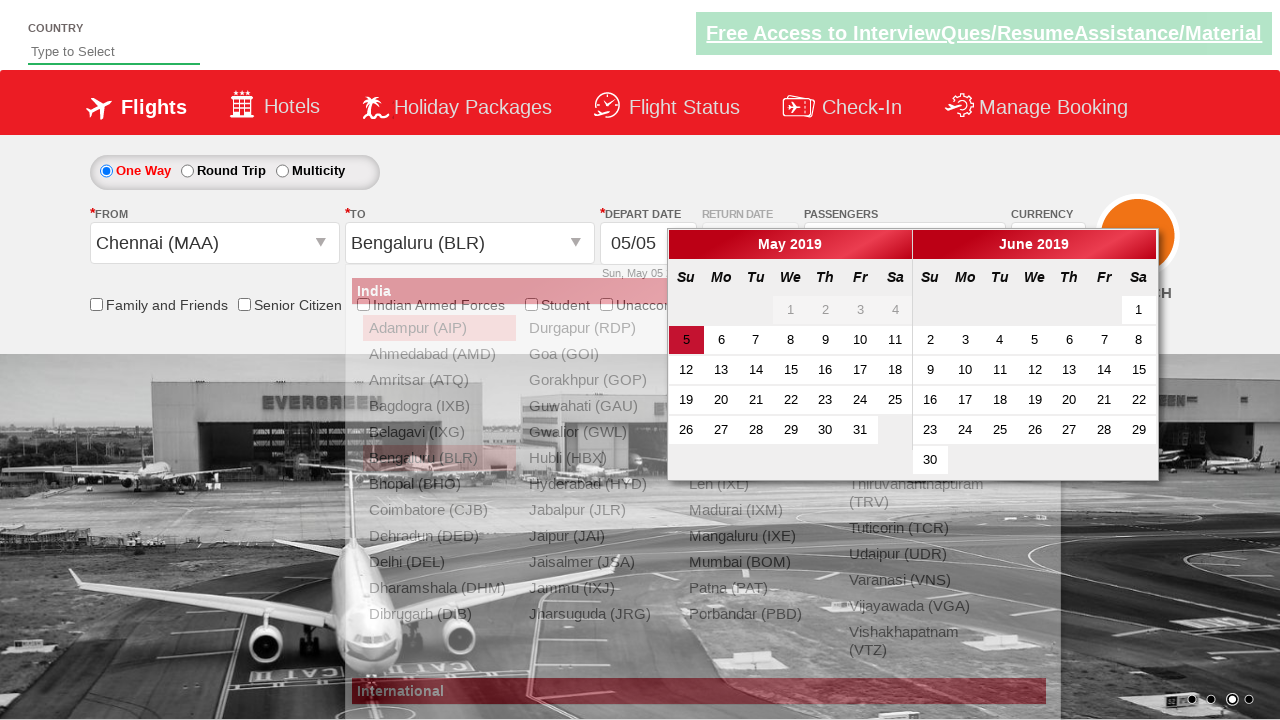

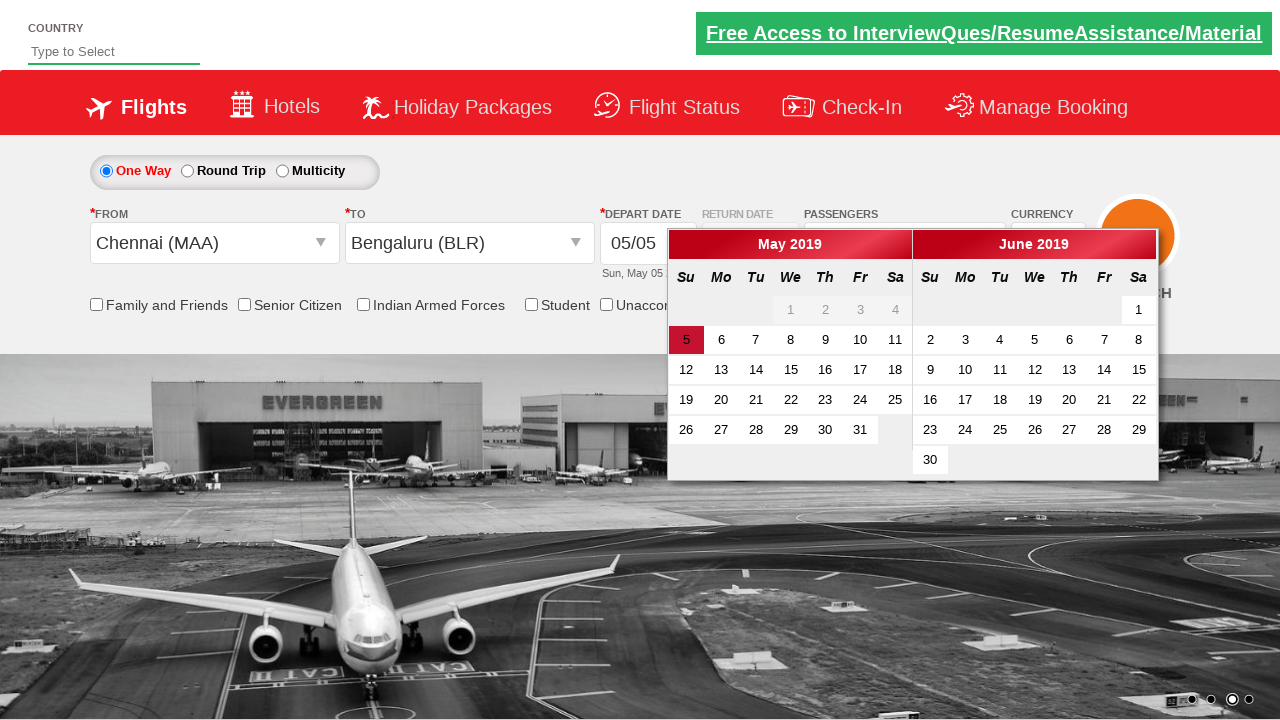